Tests right-click (context click) functionality on DemoQA by navigating to the Buttons page and performing a right-click action, then verifying the confirmation message appears.

Starting URL: https://demoqa.com/

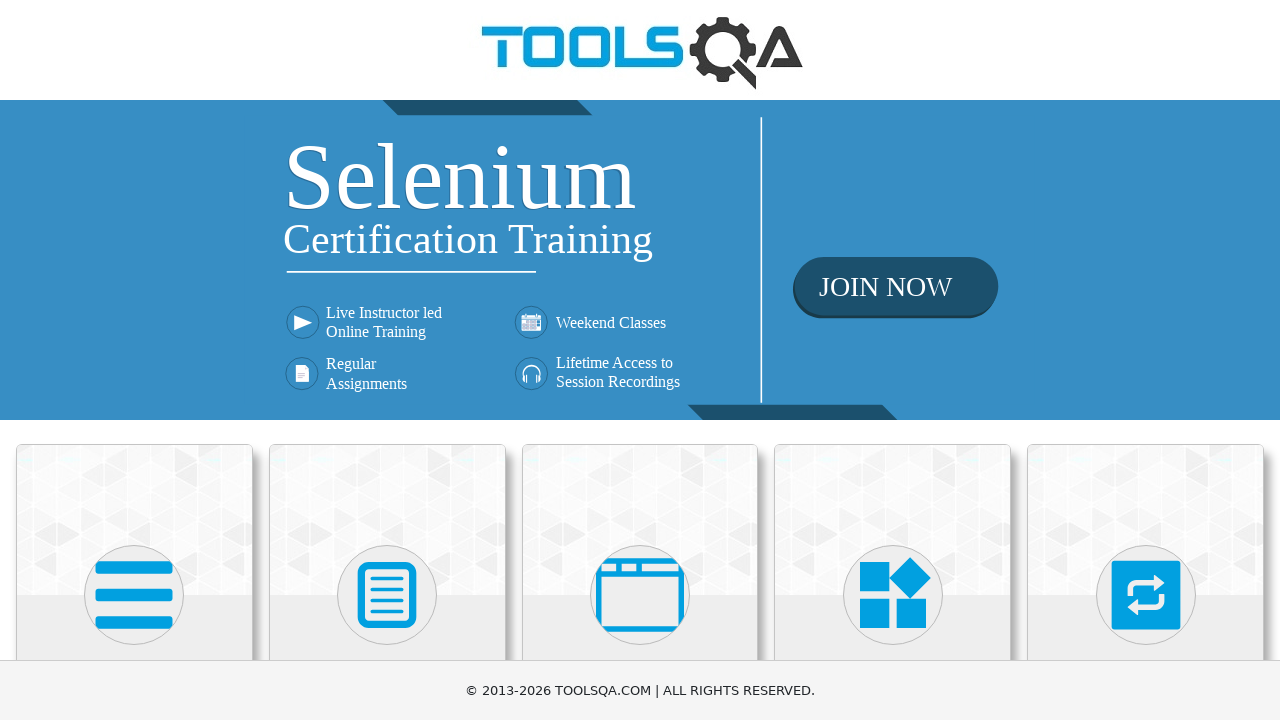

Clicked on Elements card at (134, 360) on xpath=//h5[text()='Elements']
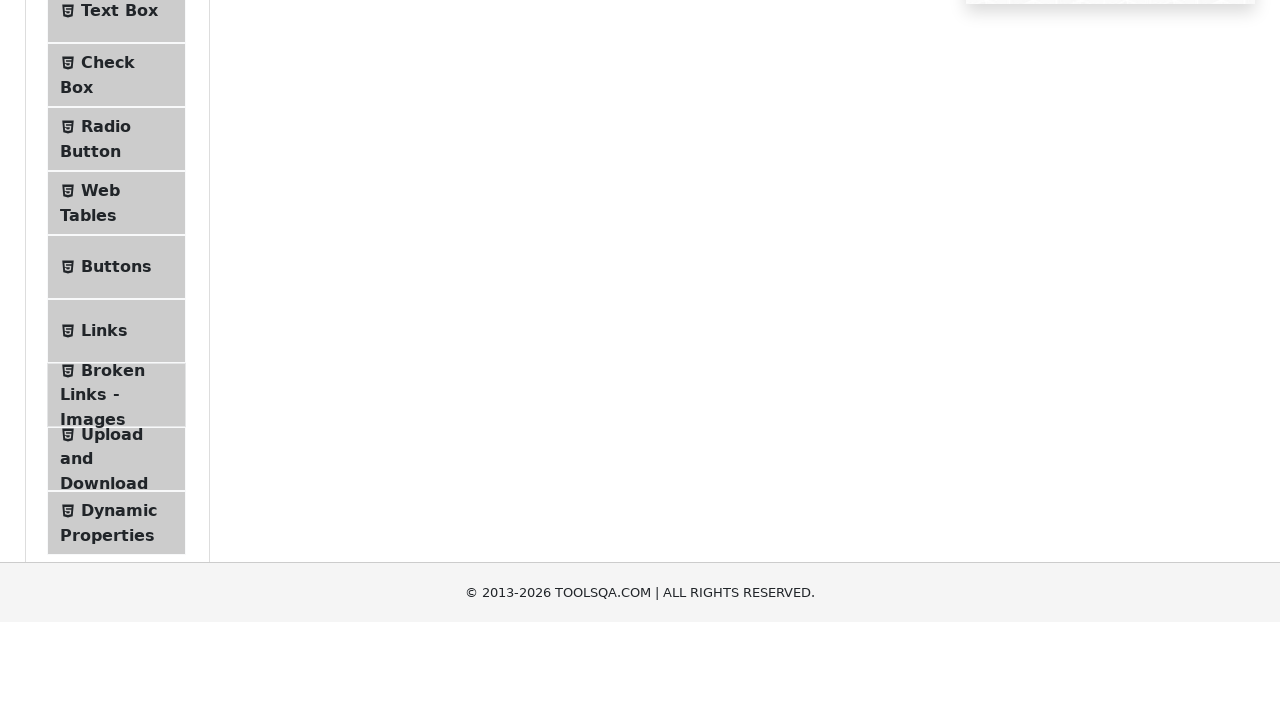

Clicked on Buttons menu item to navigate to Buttons page at (116, 517) on xpath=//span[@class='text' and text()='Buttons']
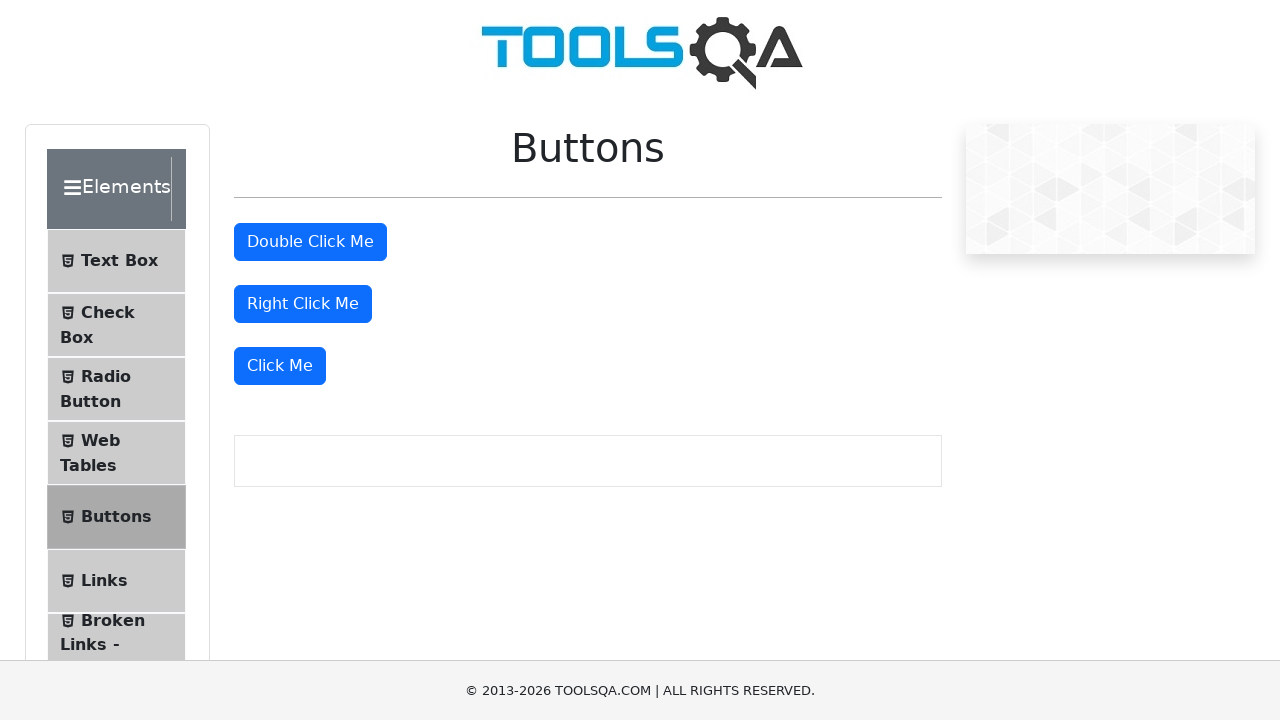

Performed right-click action on the right-click button at (303, 304) on #rightClickBtn
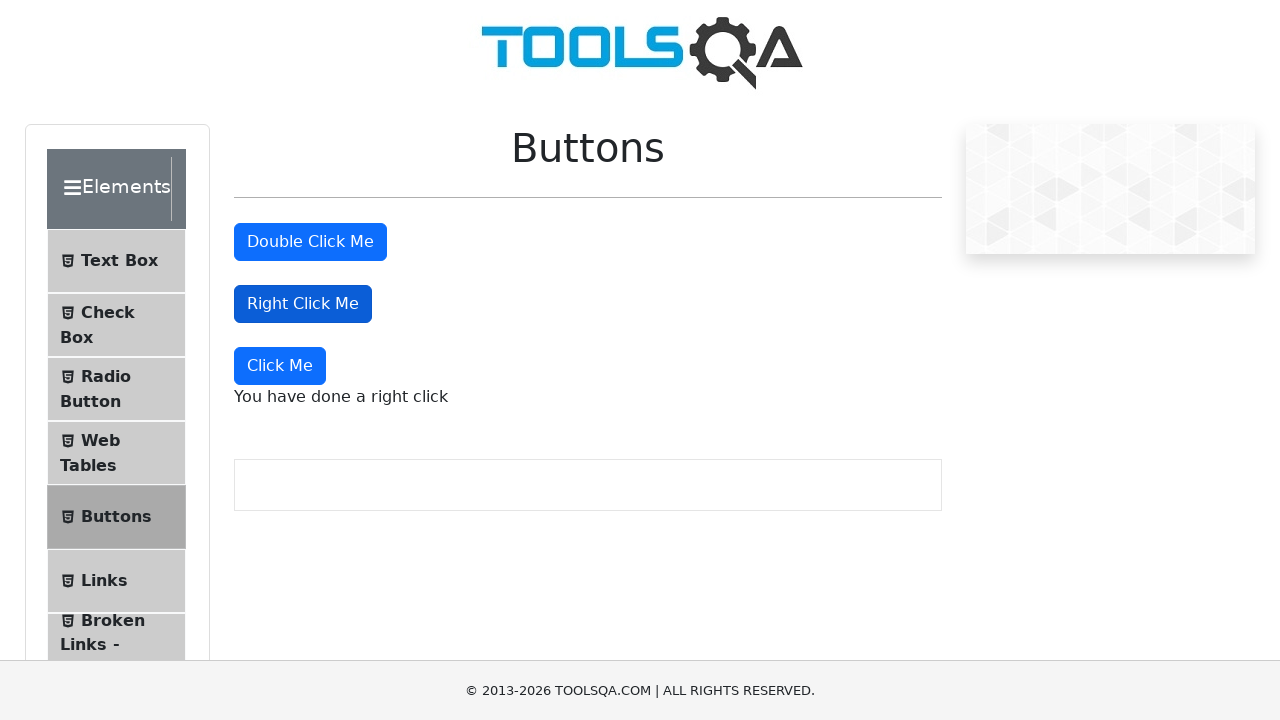

Right-click confirmation message appeared
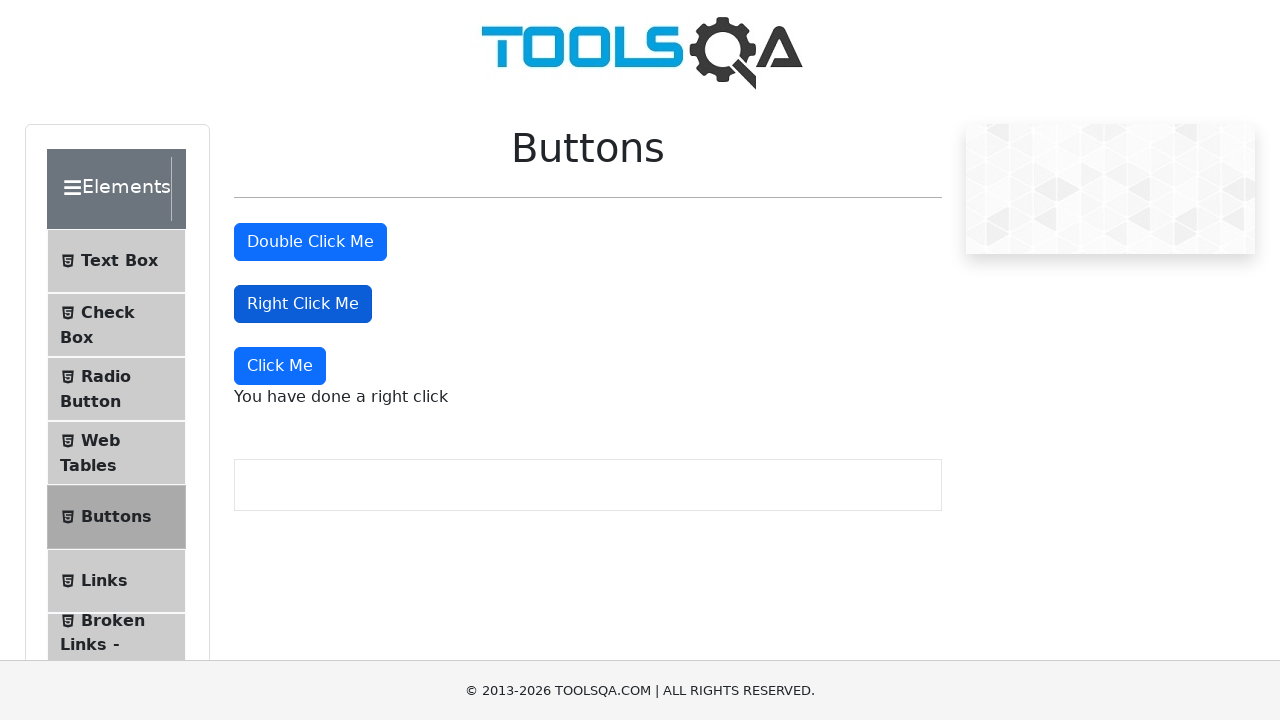

Retrieved right-click message text: 'You have done a right click'
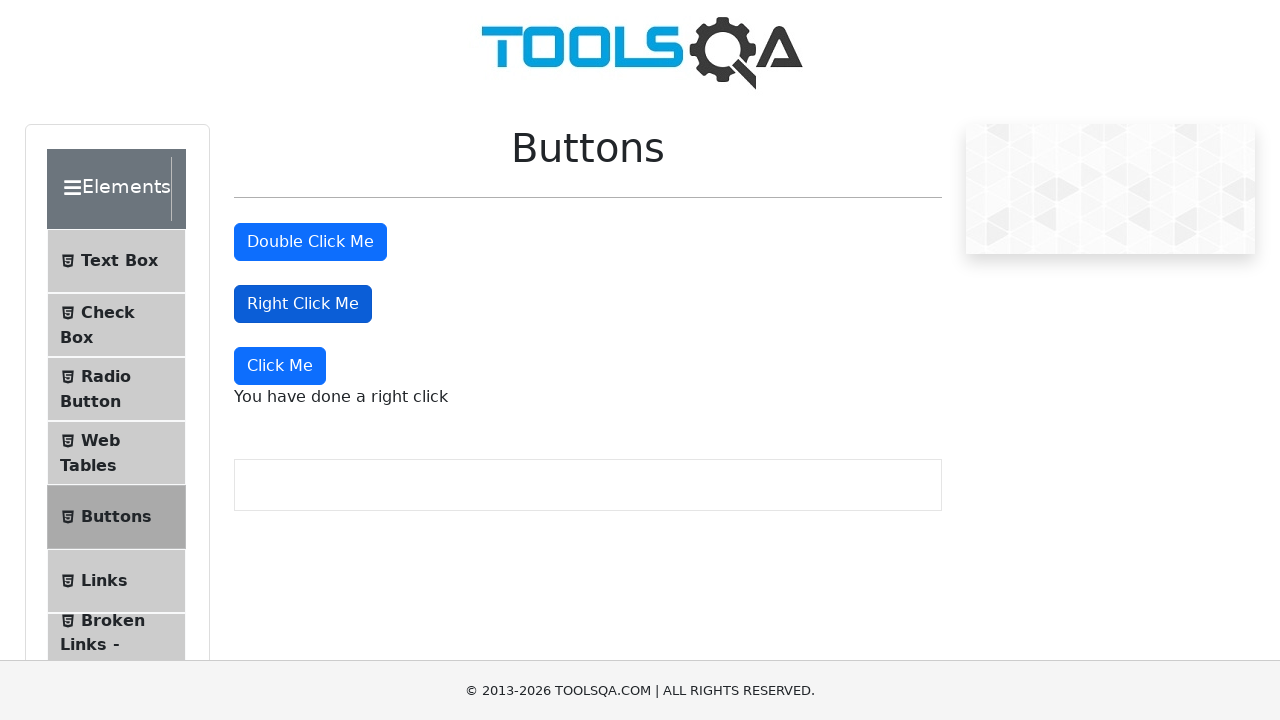

Assertion passed: right-click message matches expected text 'You have done a right click'
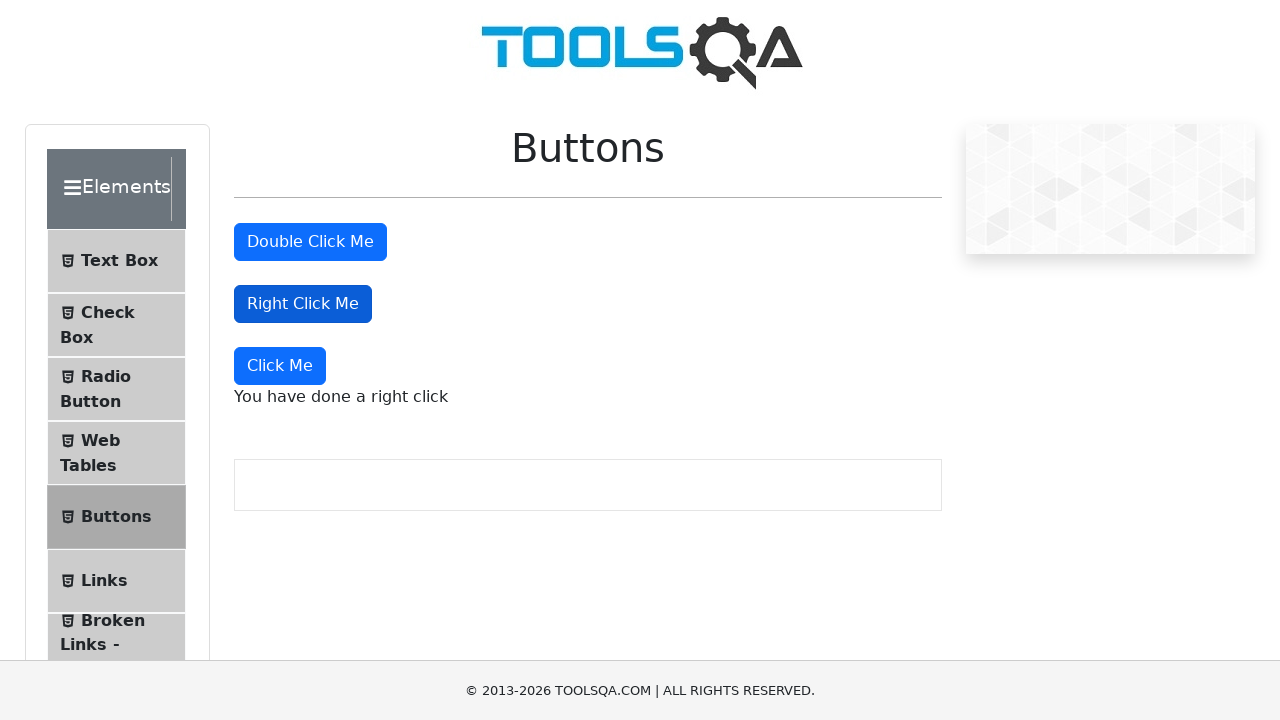

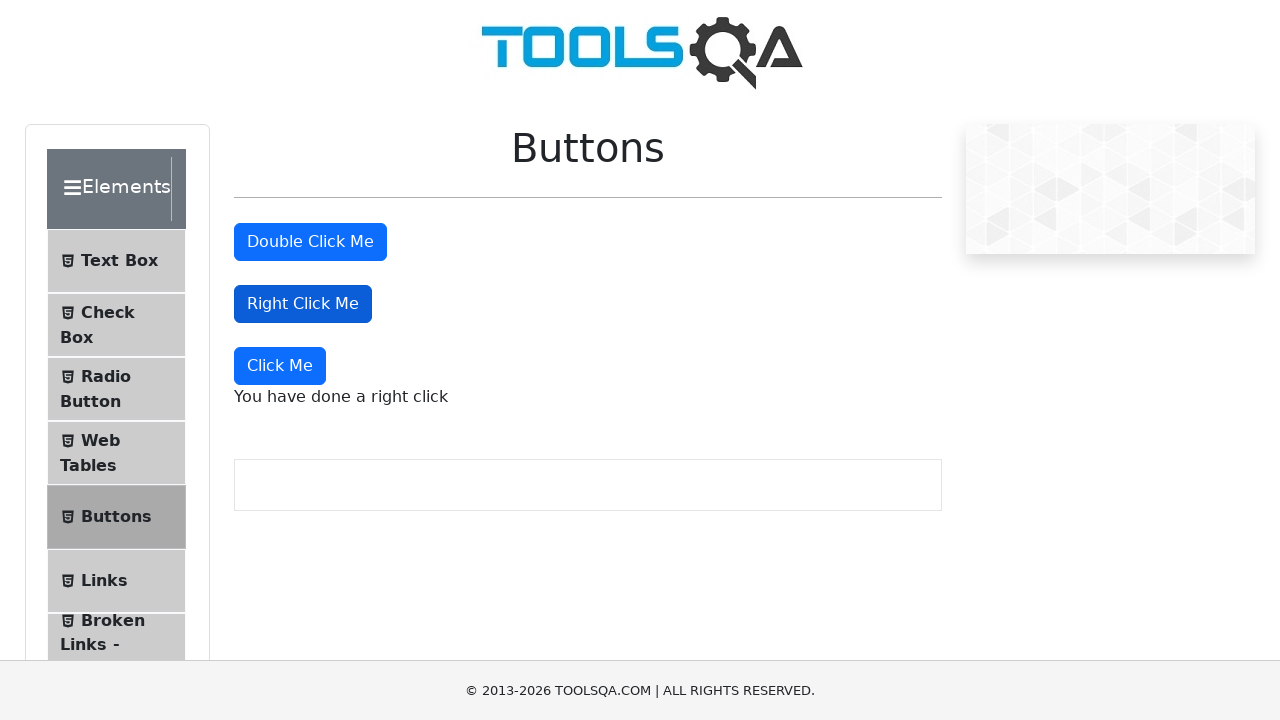